Navigates to Adobe Stock search page for "monkey" images and maximizes the browser window to verify the page loads correctly.

Starting URL: https://stock.adobe.com/in/search?k=monkey&asset_id=1974128

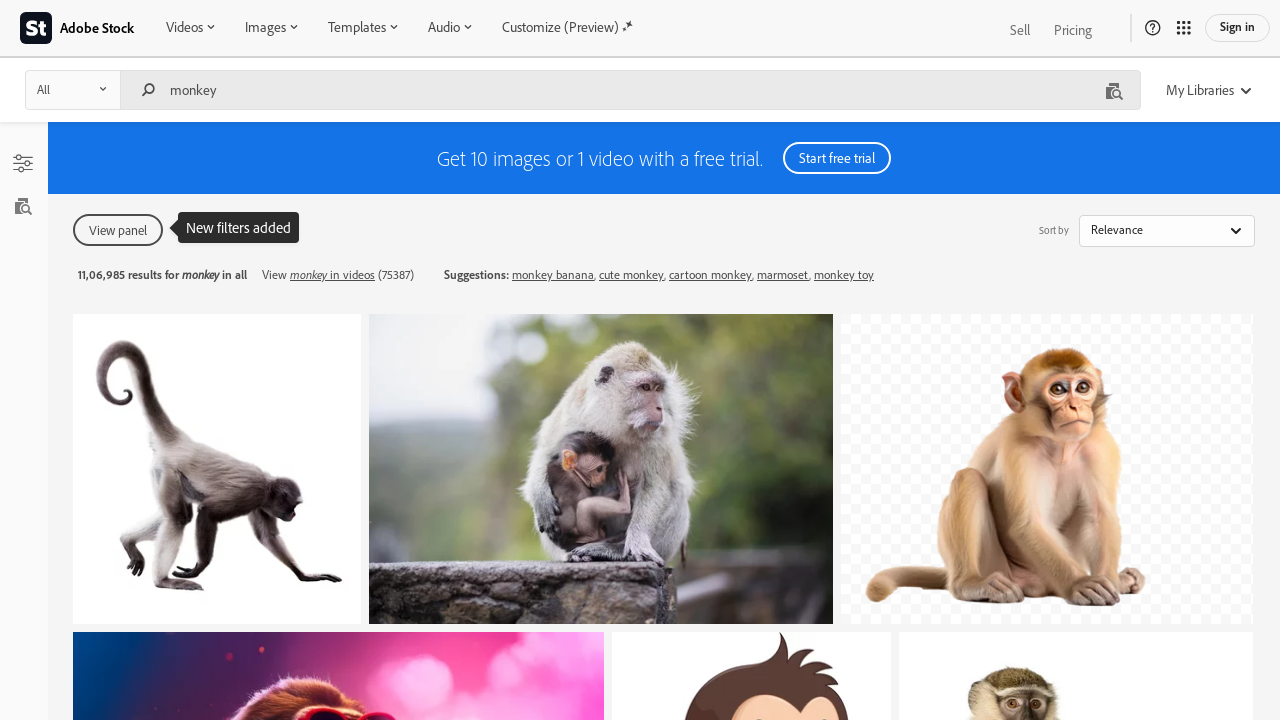

Navigated to Adobe Stock search page for 'monkey' images
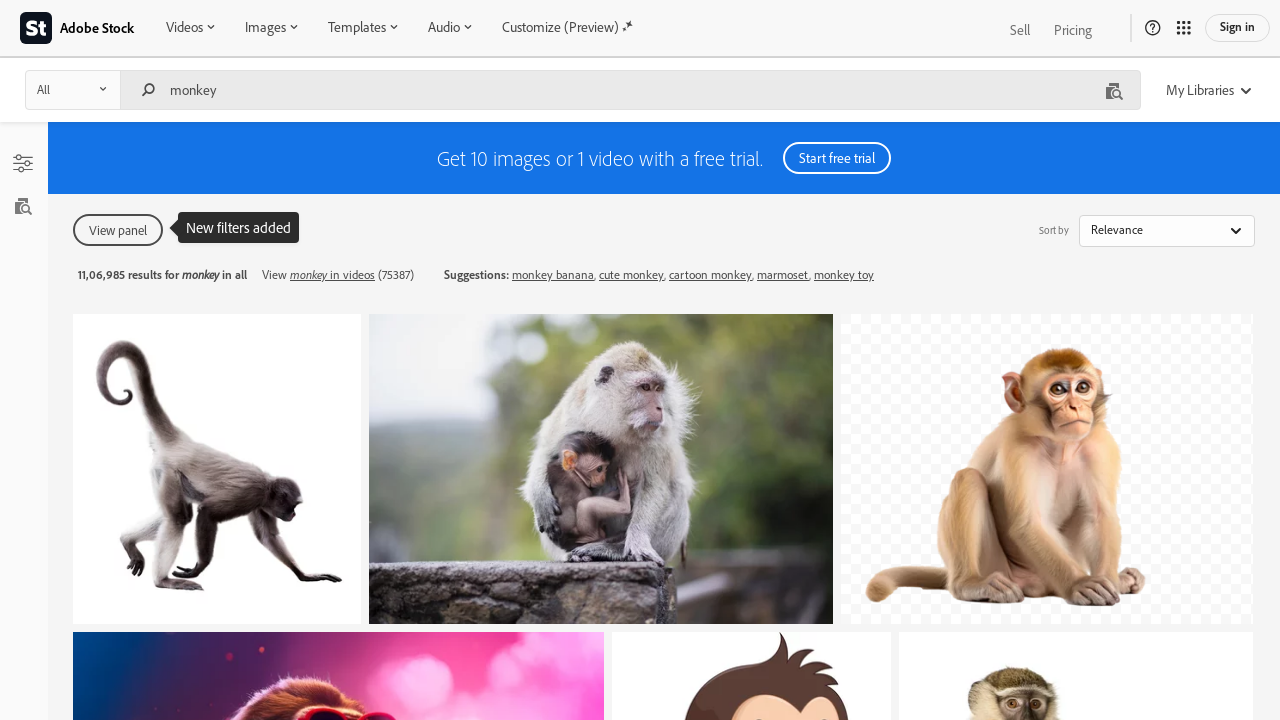

Maximized browser window to 1920x1080 resolution
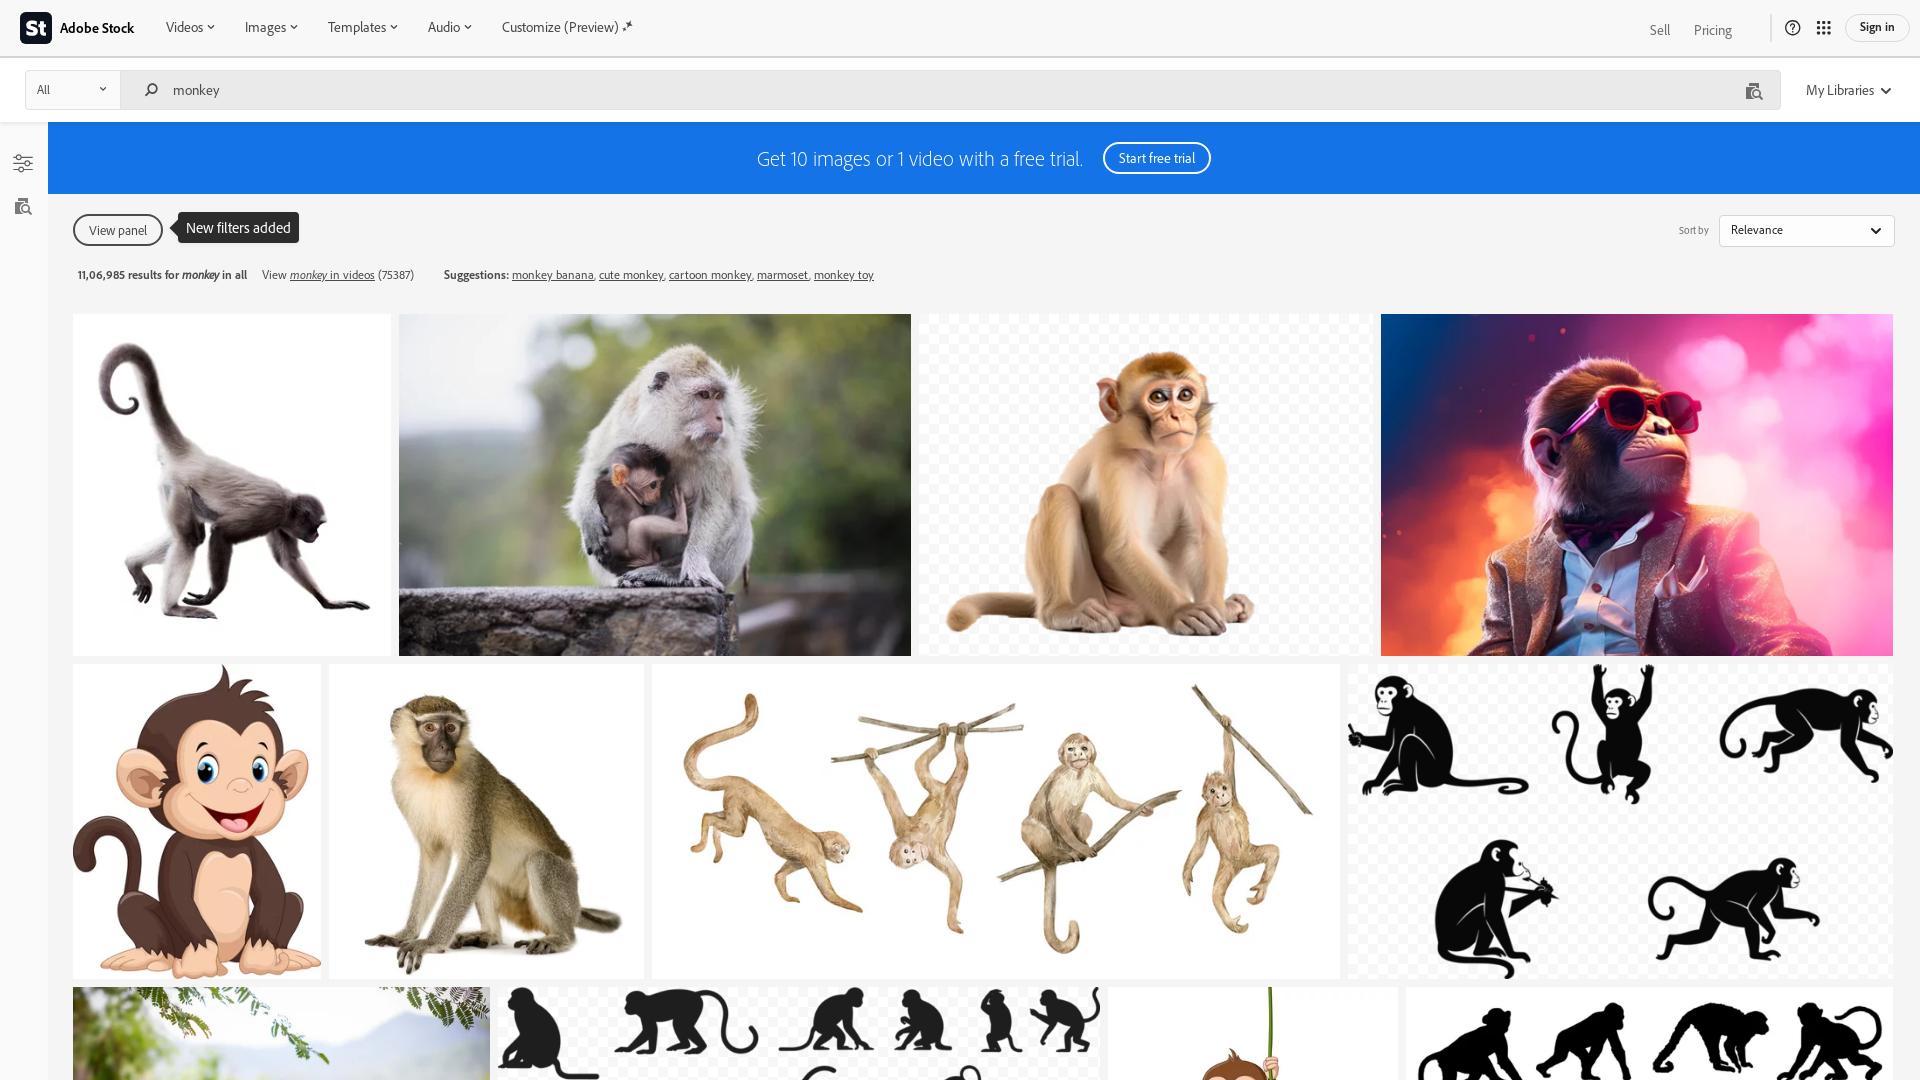

Adobe Stock page loaded completely (networkidle state reached)
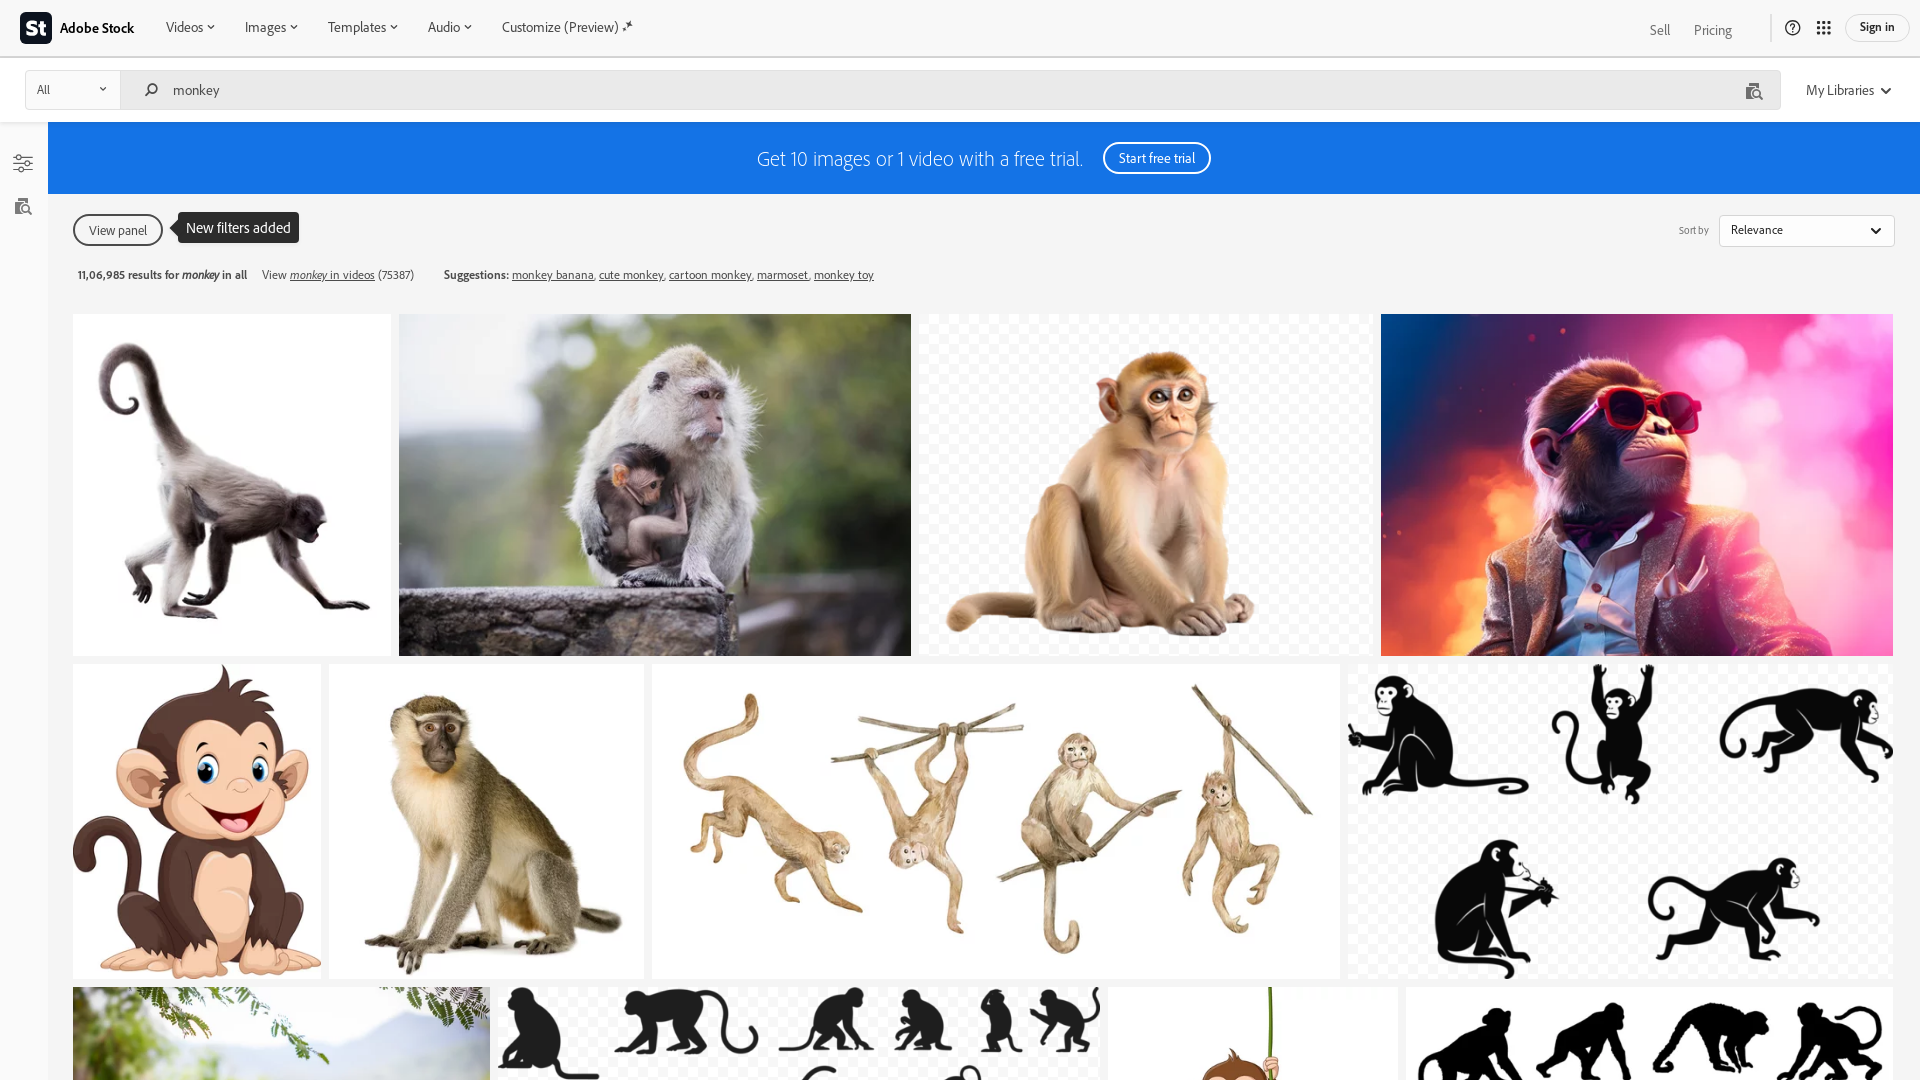

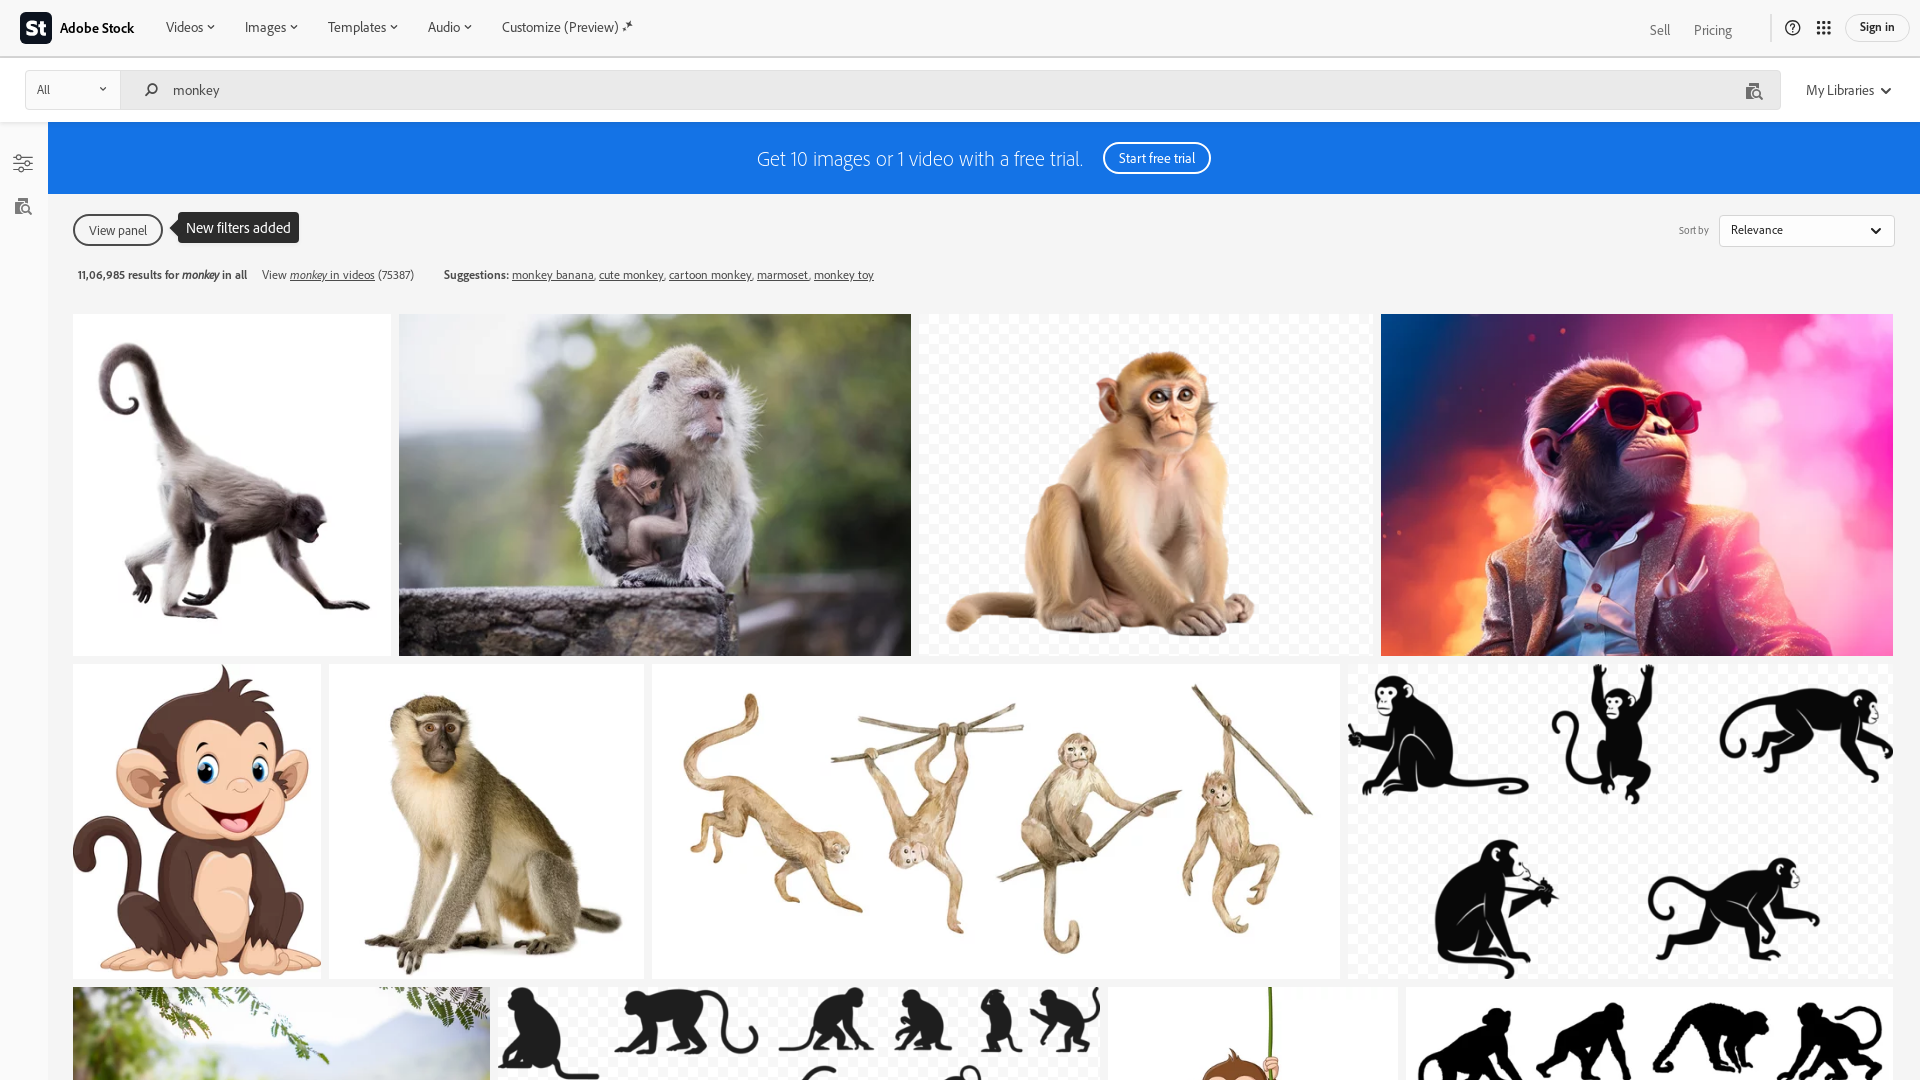